Tests autocomplete suggestion feature by entering partial text and interacting with suggestion dropdown

Starting URL: https://rahulshettyacademy.com/AutomationPractice/

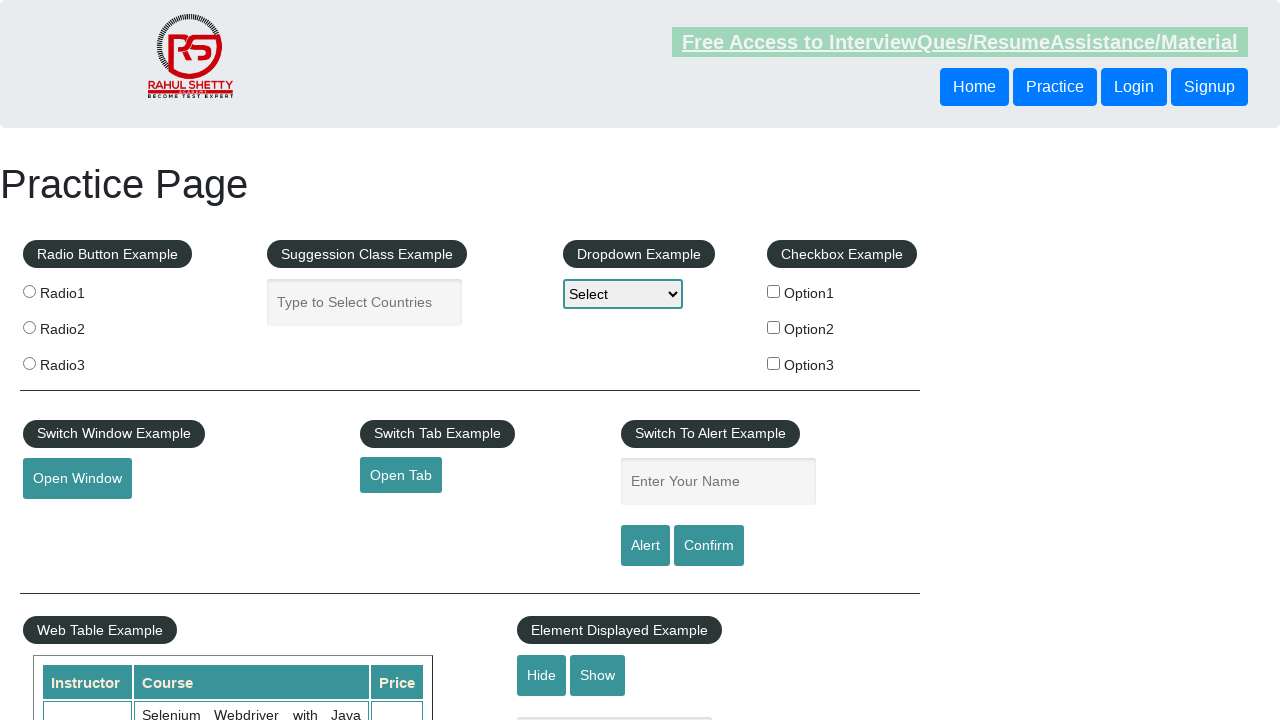

Filled autocomplete field with 'st' on #autocomplete
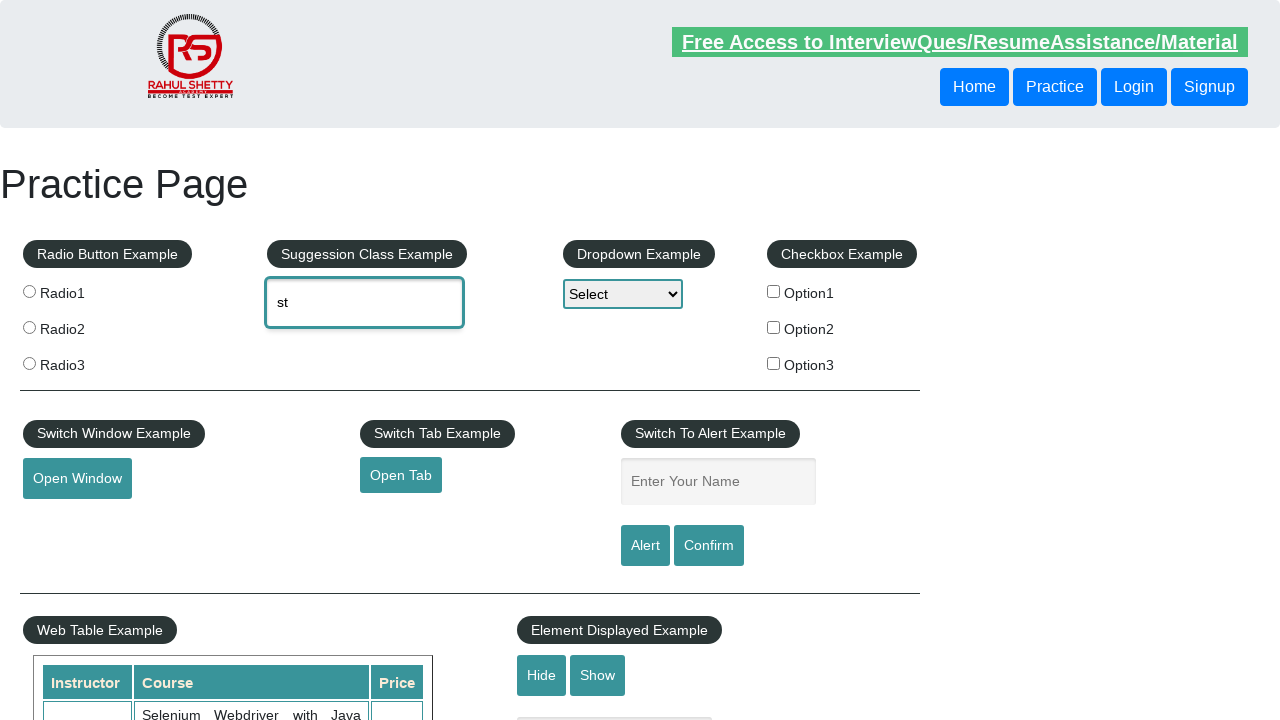

Autocomplete suggestions dropdown appeared
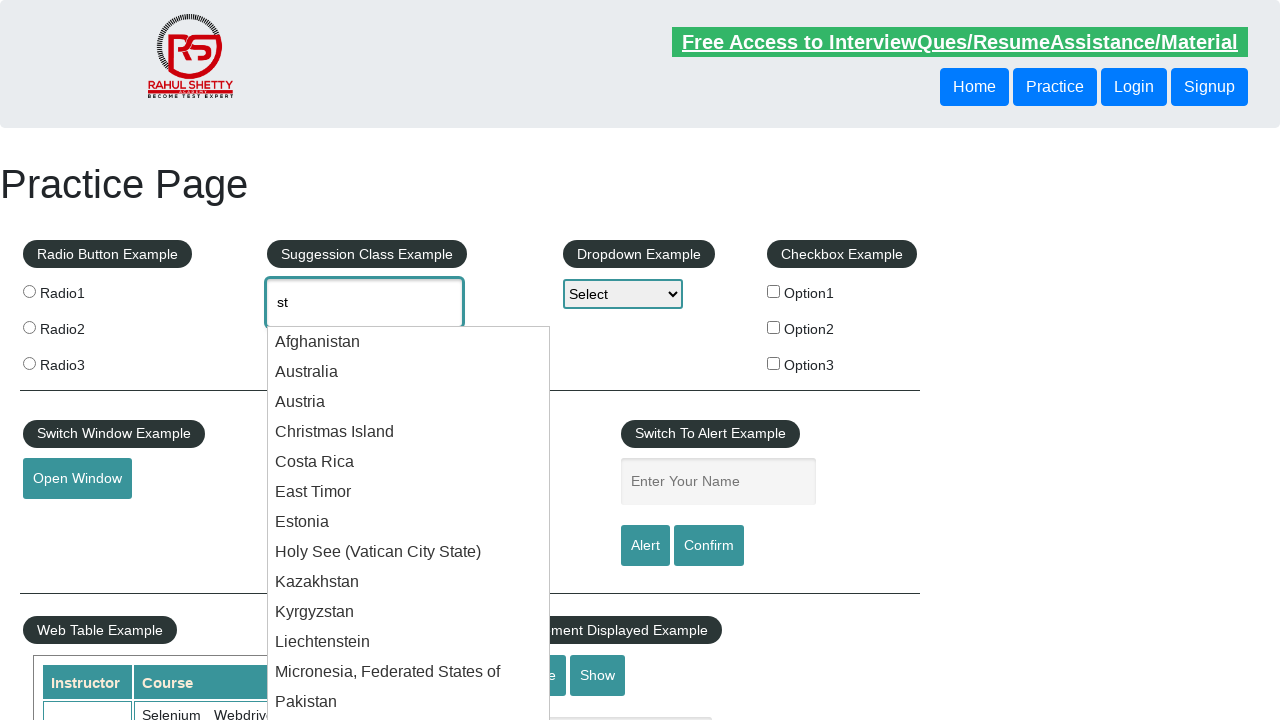

Clicked on 'Austria' suggestion from dropdown at (409, 402) on div:text('Austria')
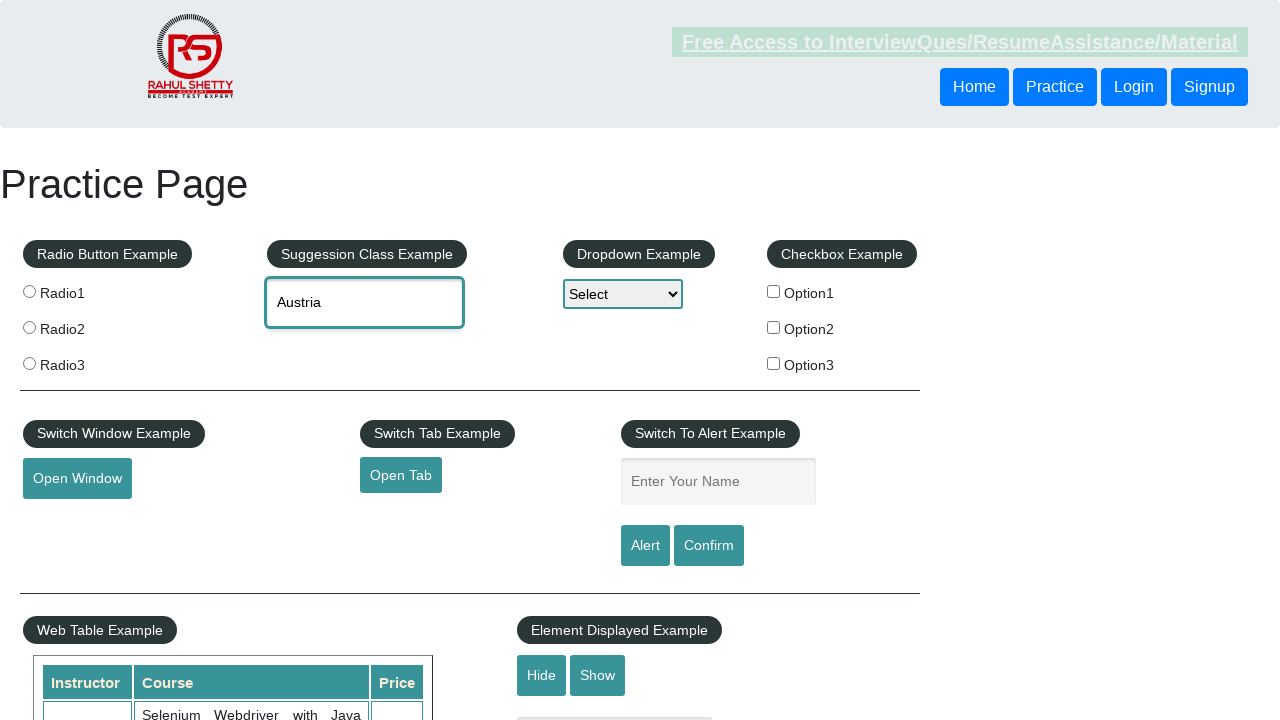

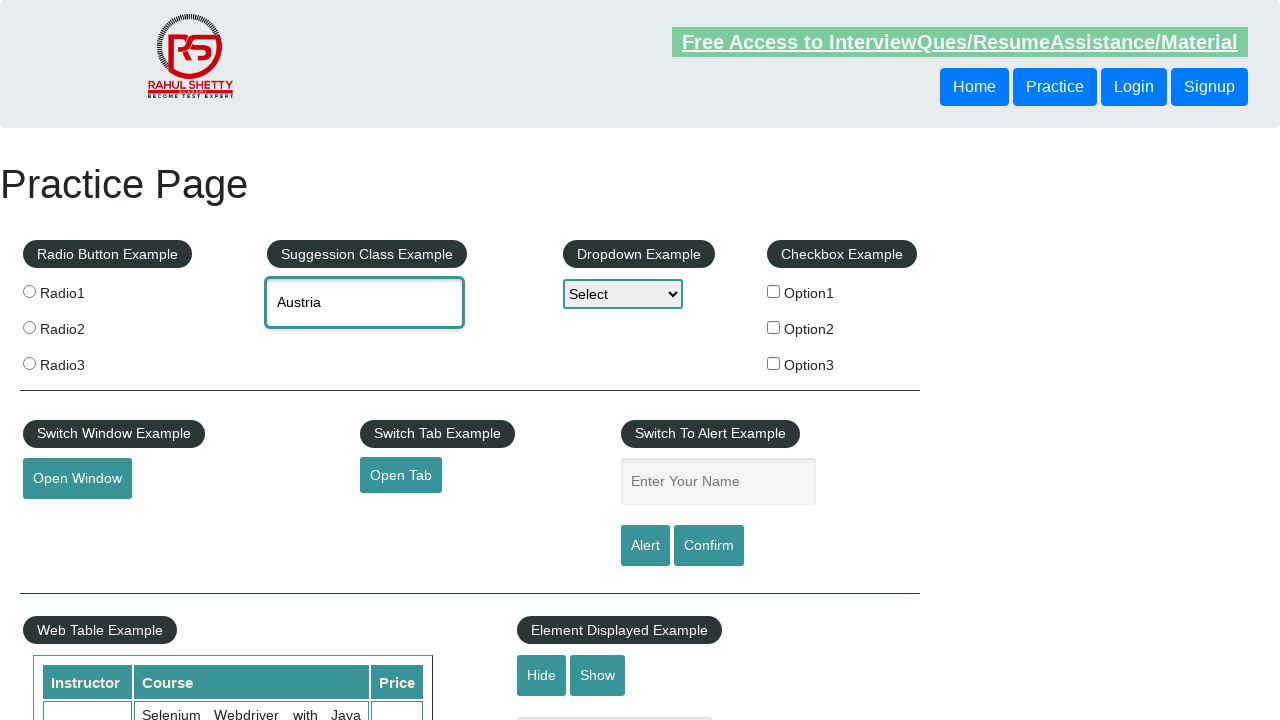